Tests filling in a valid 10-digit mobile number on the practice form

Starting URL: https://demoqa.com/automation-practice-form

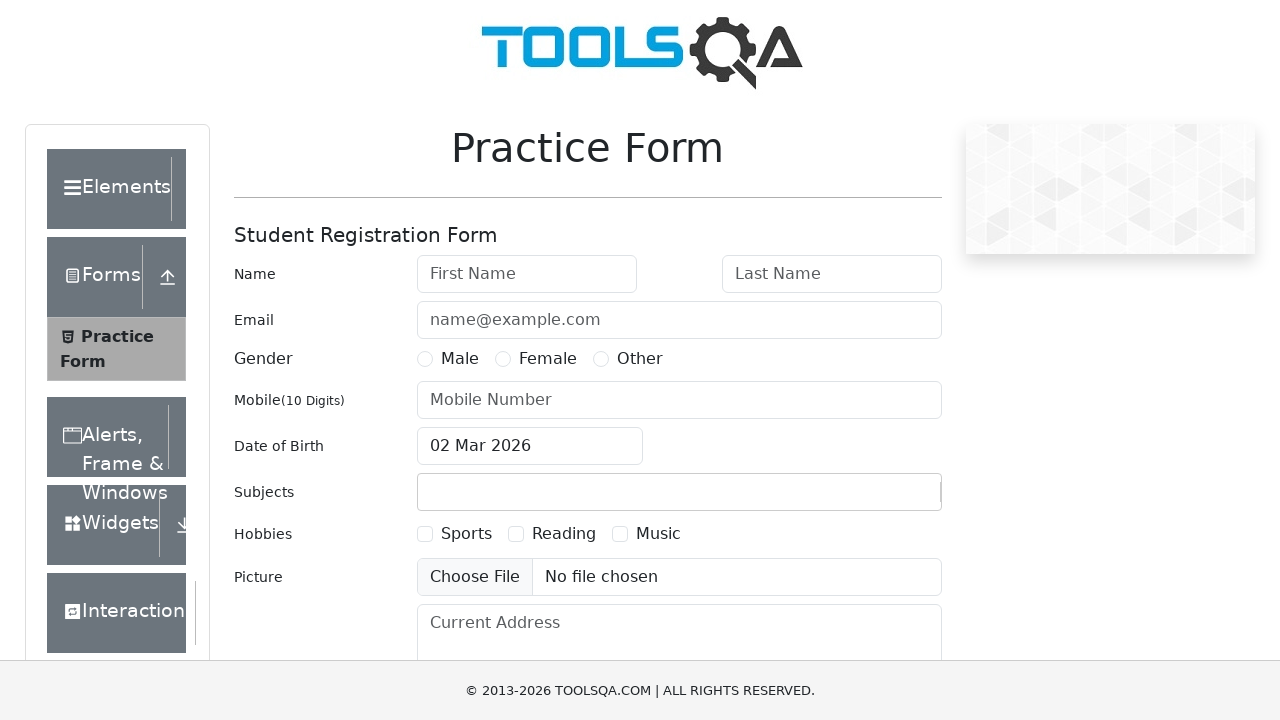

Waited for Practice Form page to load
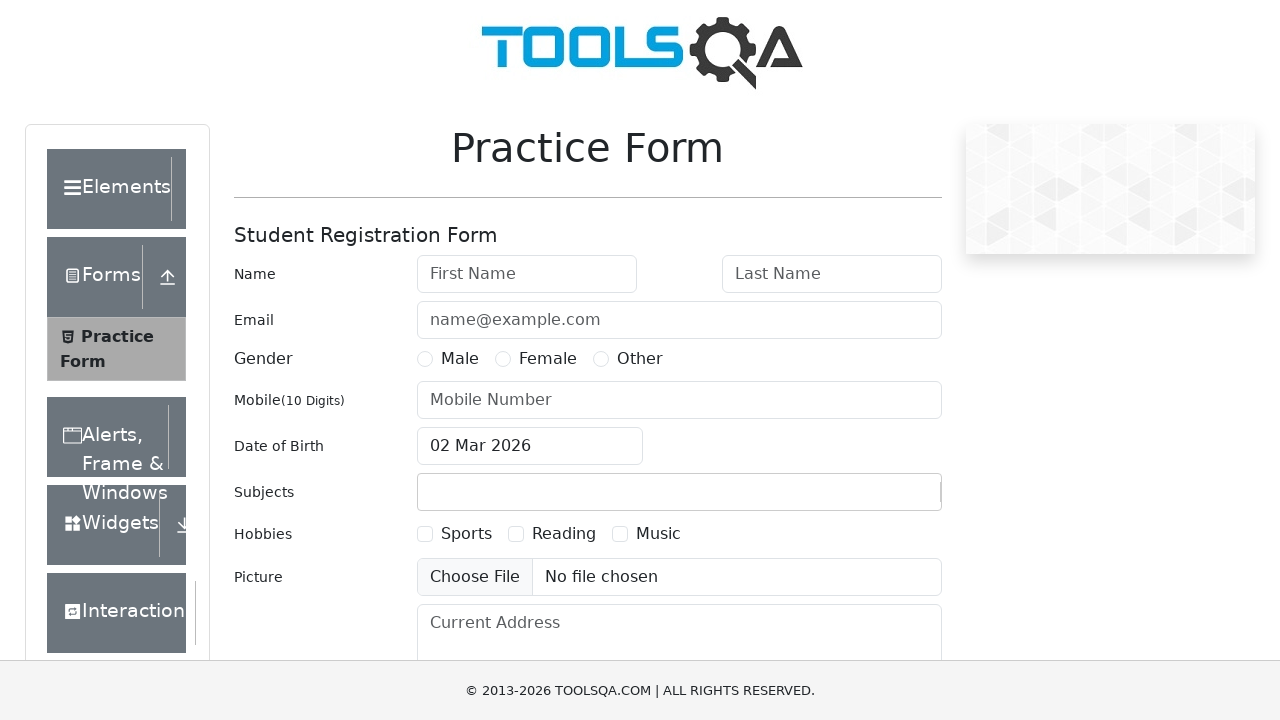

Filled mobile number field with valid 10-digit number '0756345275' on internal:attr=[placeholder="Mobile Number"i]
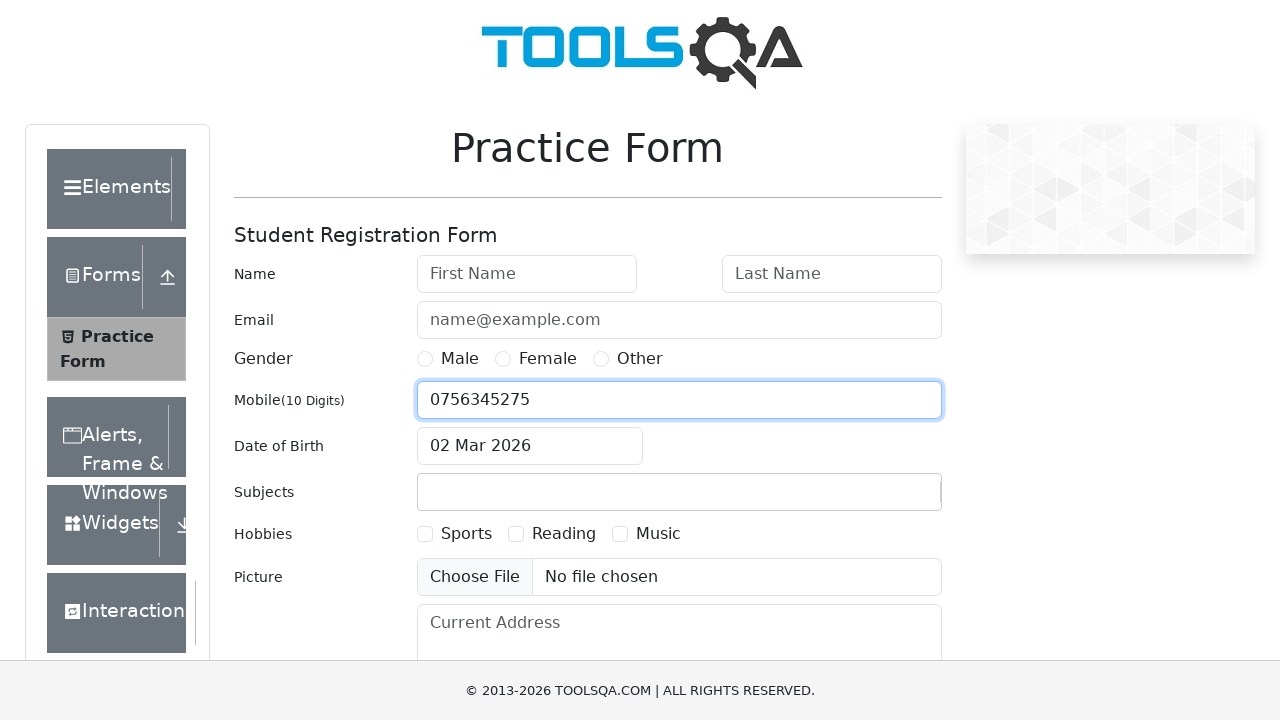

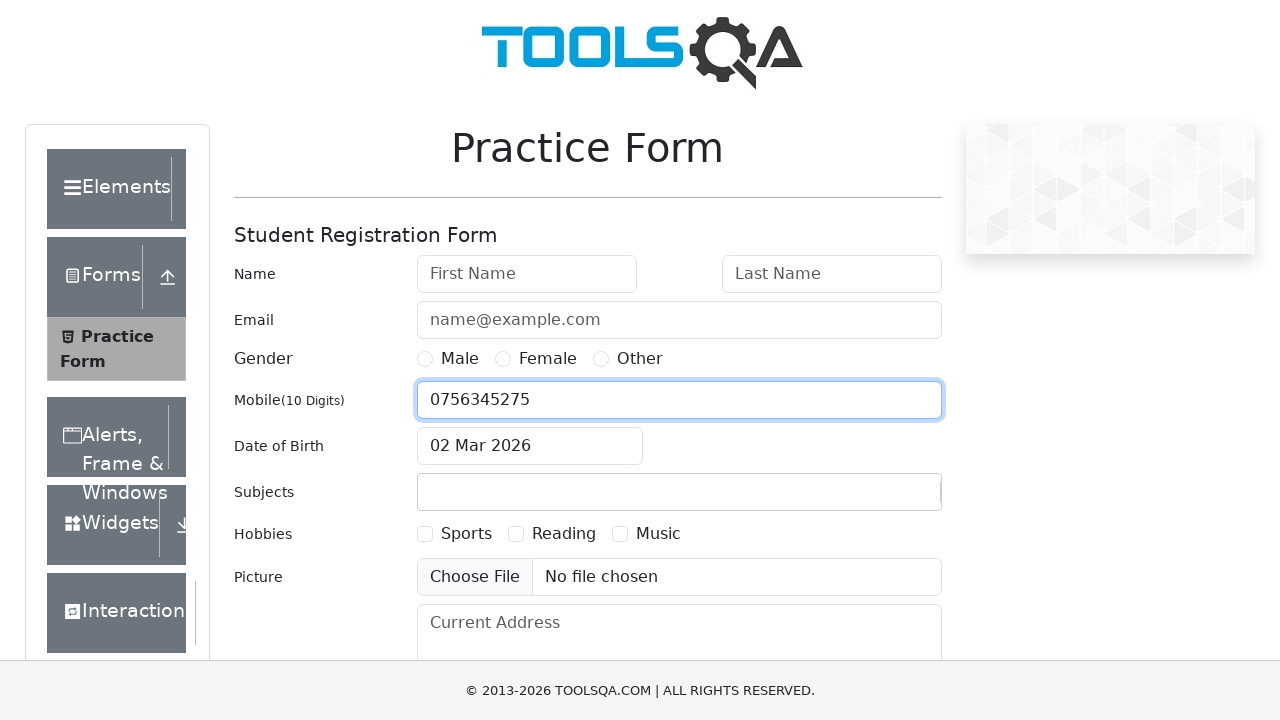